Tests page 4 functionality and page 5 info screen by clicking through eating frequency options and continue button

Starting URL: https://dietsw.tutorplace.ru/

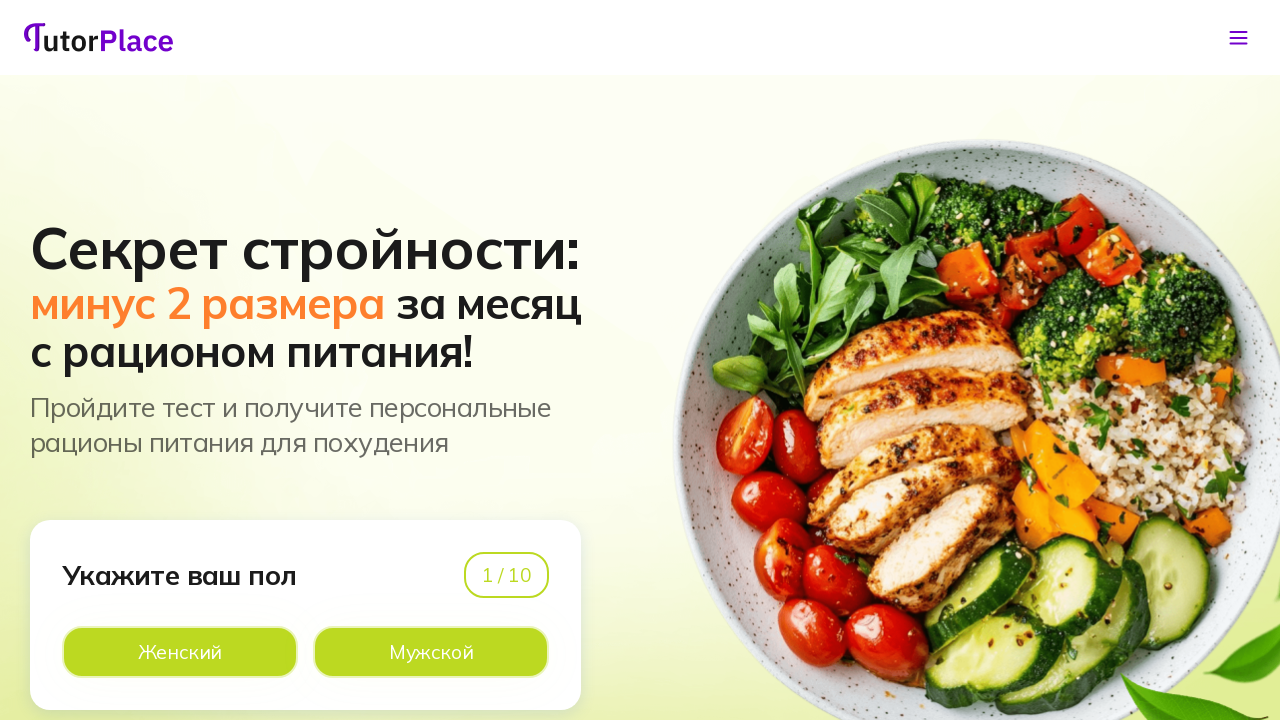

Clicked male button on page 1 at (431, 652) on xpath=//*[@id='app']/main/div/section[1]/div/div/div[1]/div[2]/div[2]/div[2]/lab
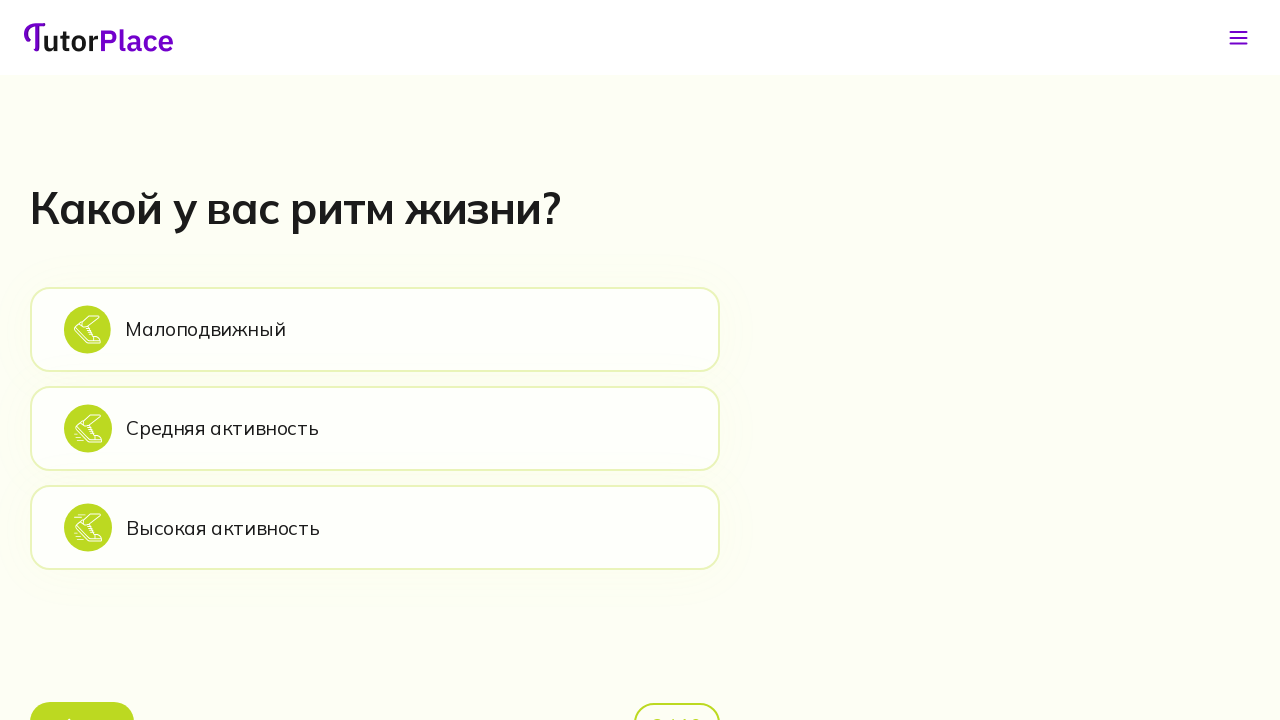

Clicked sedentary option on page 2 at (375, 329) on xpath=//*[@id='app']/main/div/section[2]/div/div/div[2]/div[1]/div[2]/div[1]/lab
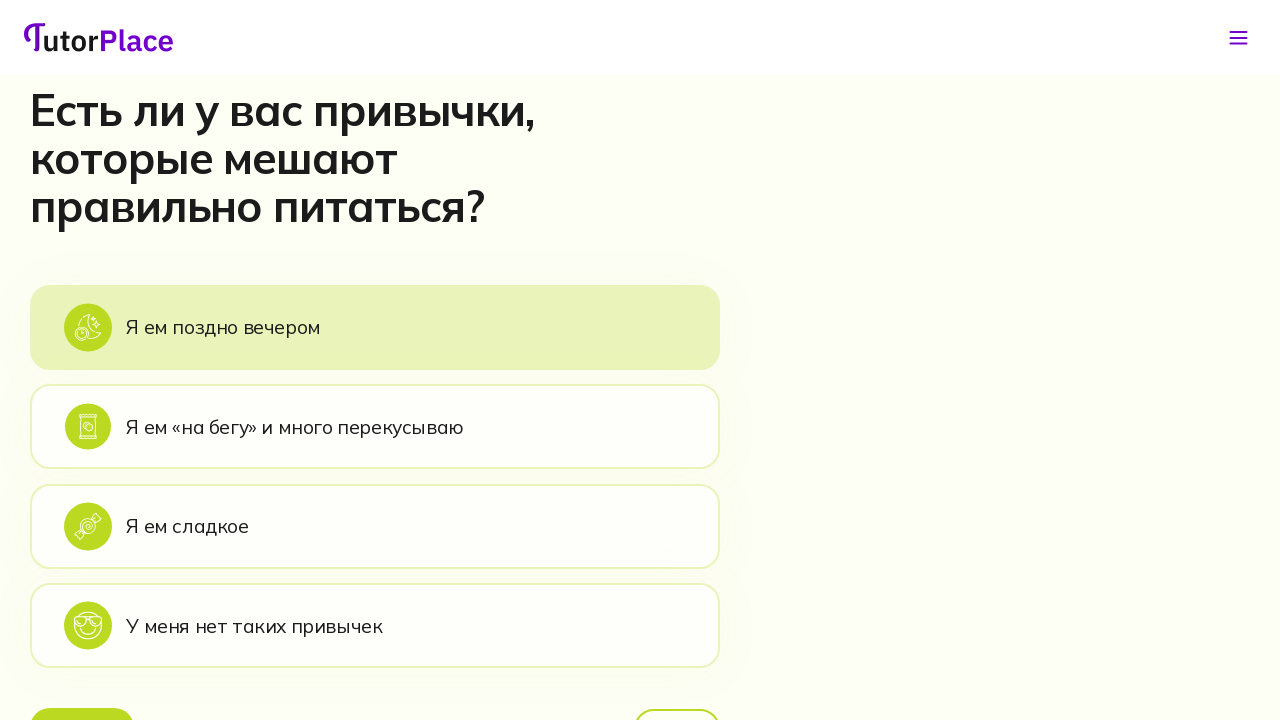

Clicked eat evening option on page 3 at (375, 327) on xpath=//*[@id='app']/main/div/section[3]/div/div/div[2]/div[1]/div[2]/div[1]/lab
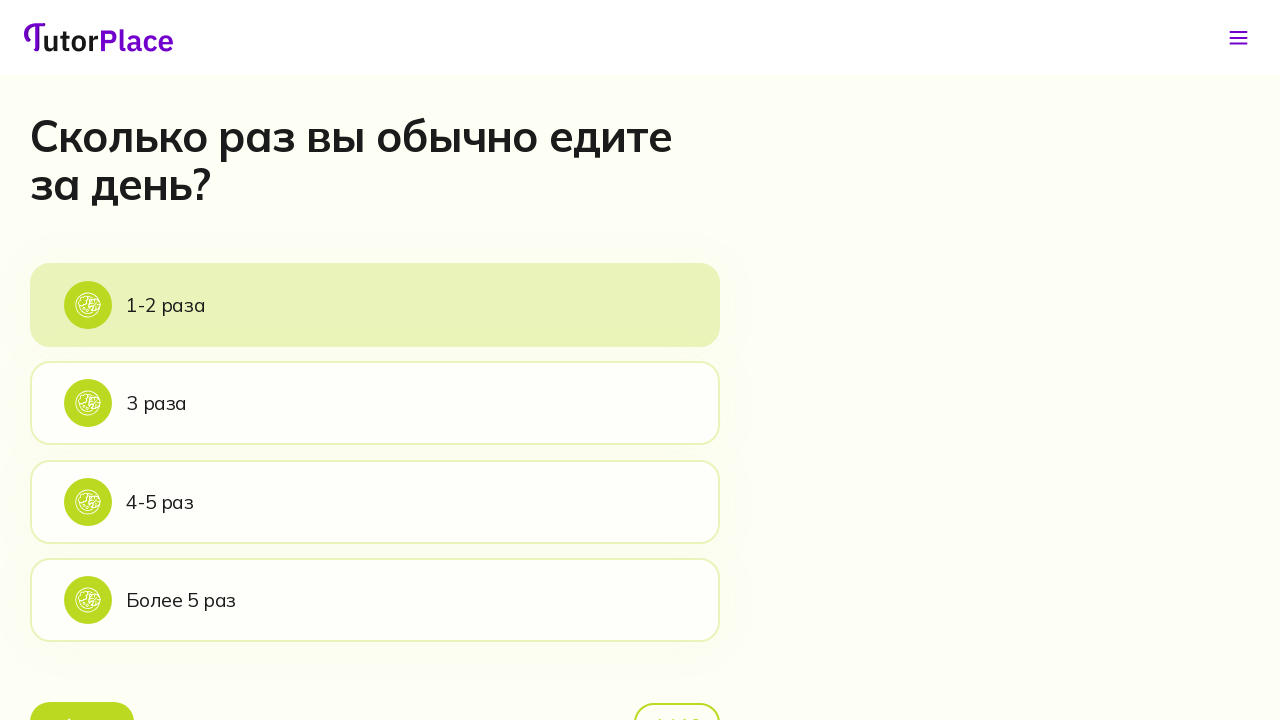

Clicked 1-2 times eating frequency option on page 4 at (375, 305) on xpath=//*[@id='app']/main/div/section[4]/div/div/div[2]/div[1]/div[2]/div[1]/lab
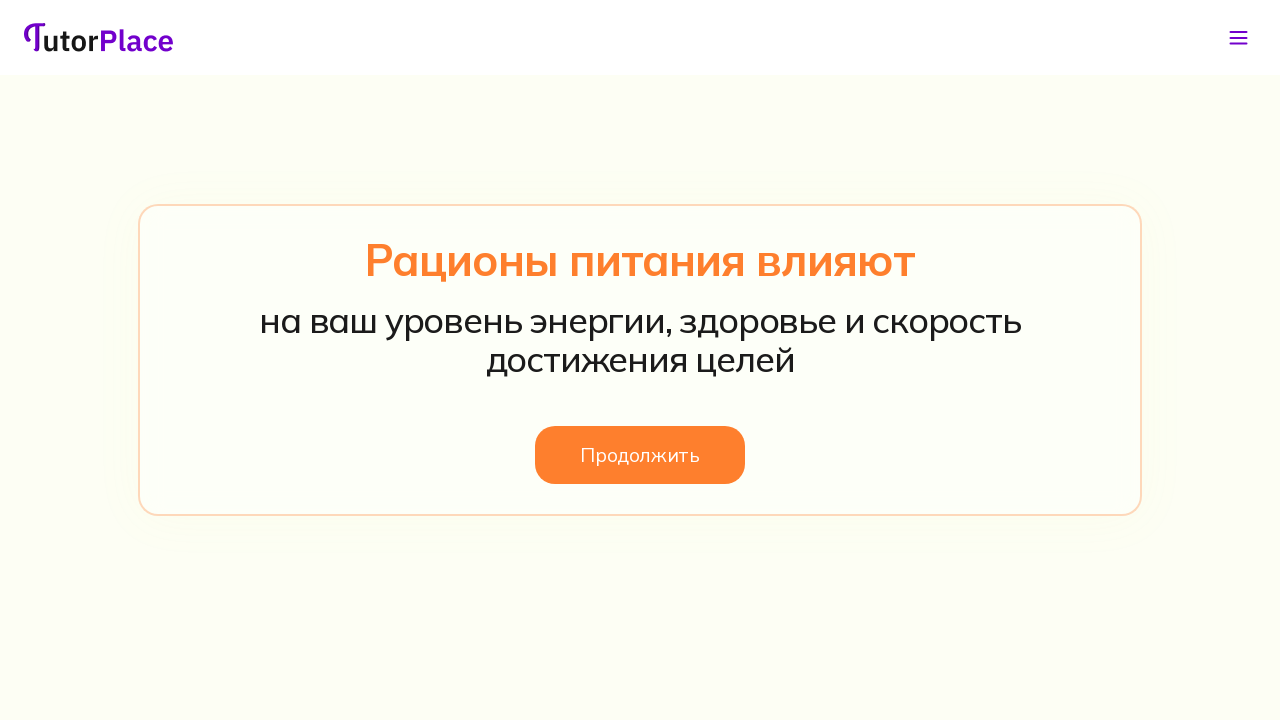

Page 5 info screen loaded
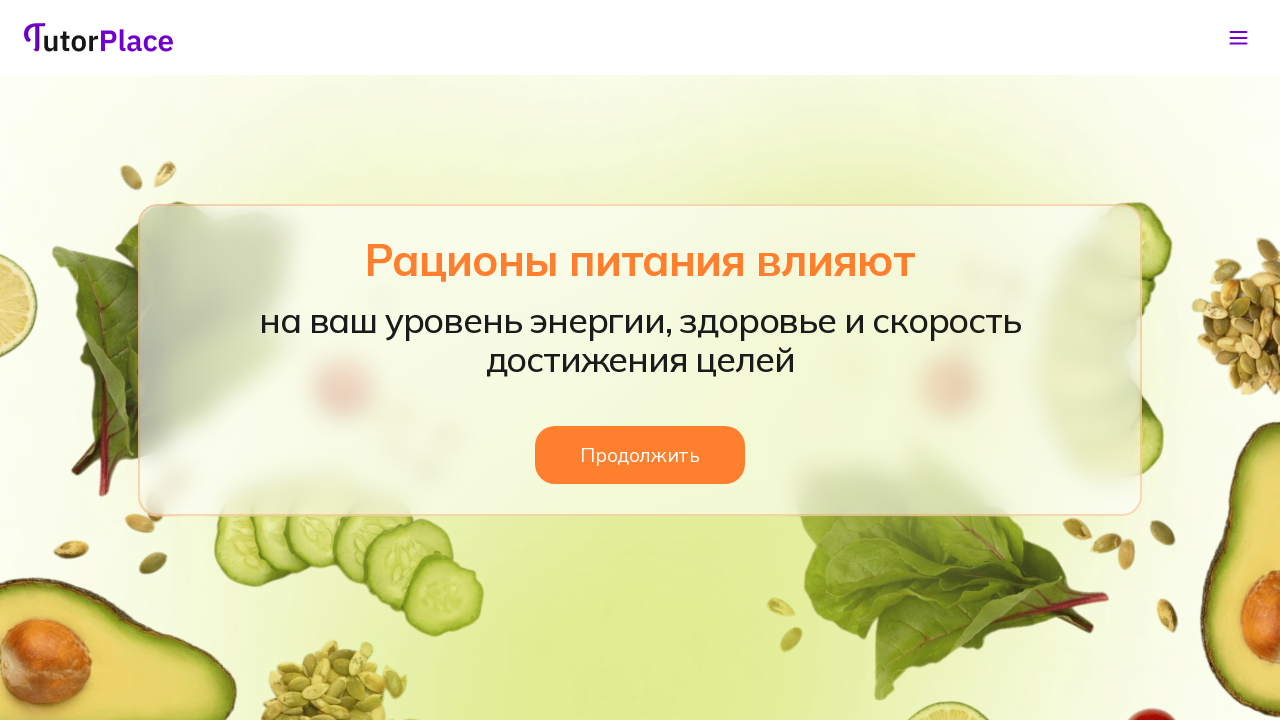

Clicked continue button on page 5 at (640, 455) on xpath=//*[@id='app']/main/div/section[5]/div/div/div/button/span
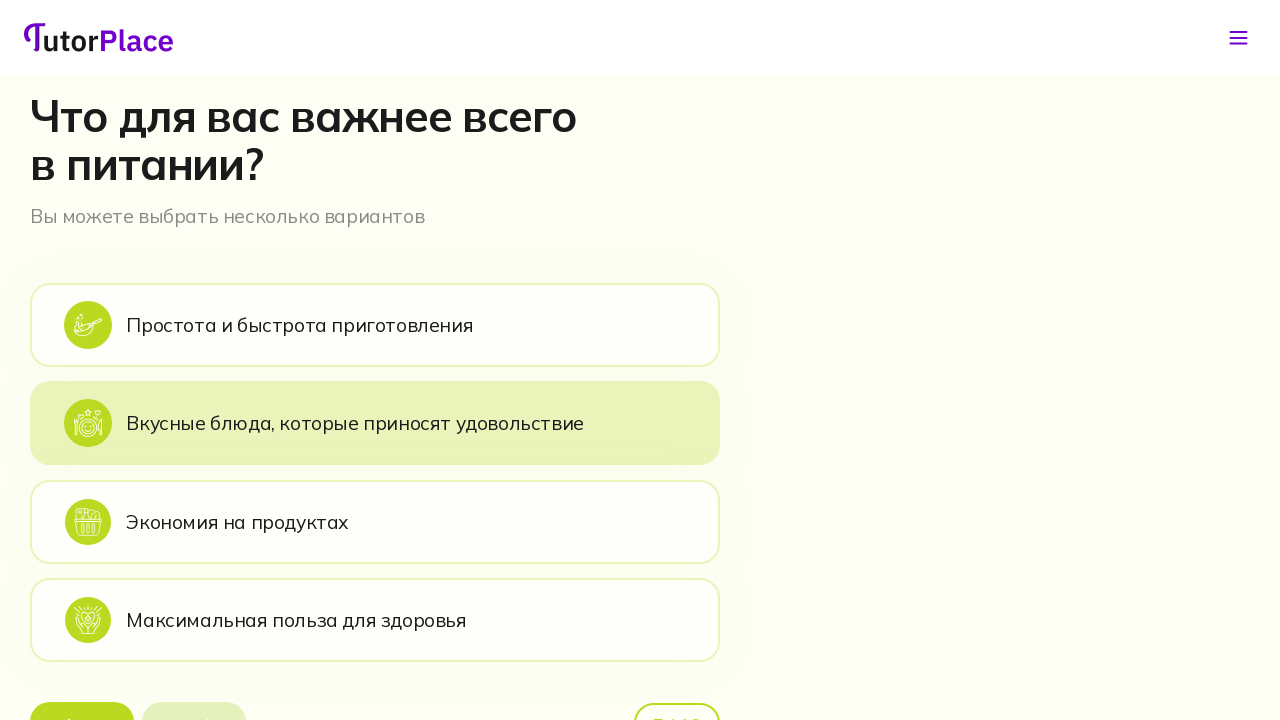

Clicked back button on page 6 at (82, 696) on xpath=//*[@id='app']/main/div/section[6]/div/div/div[2]/div[1]/div[3]/button[1]
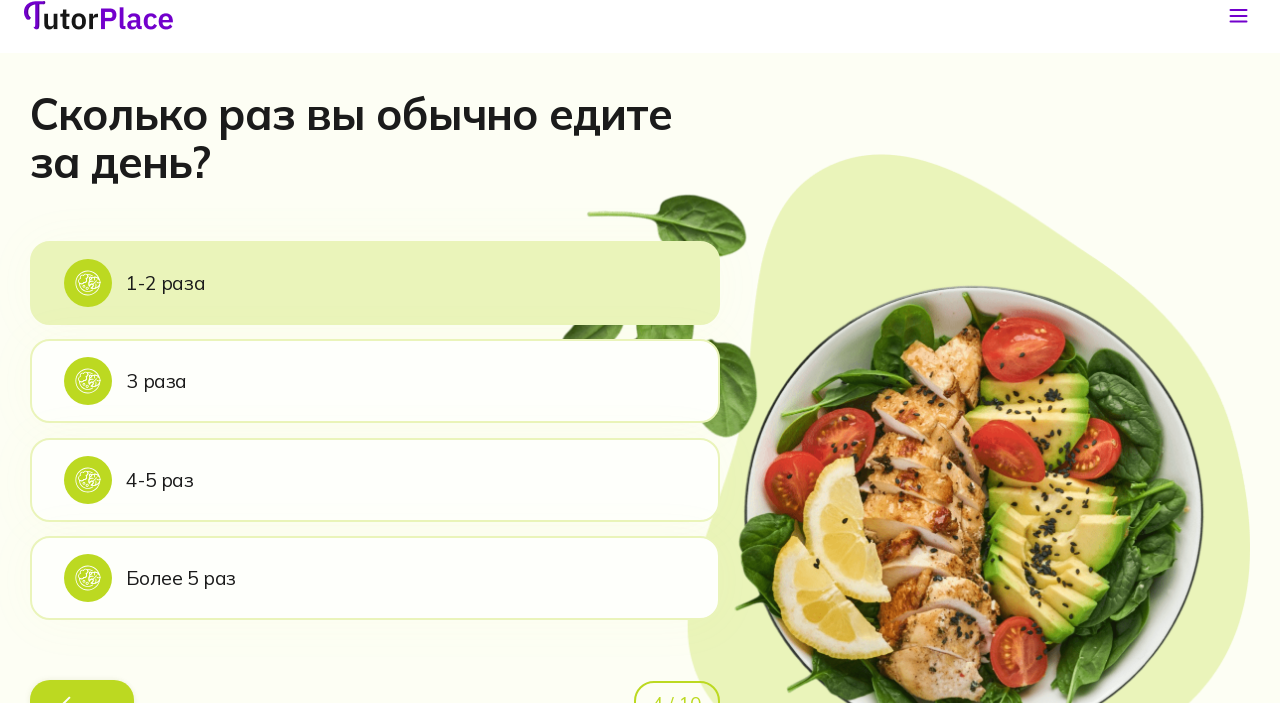

Clicked 3 times eating frequency option on page 4 at (375, 403) on xpath=//*[@id='app']/main/div/section[4]/div/div/div[2]/div[1]/div[2]/div[2]/lab
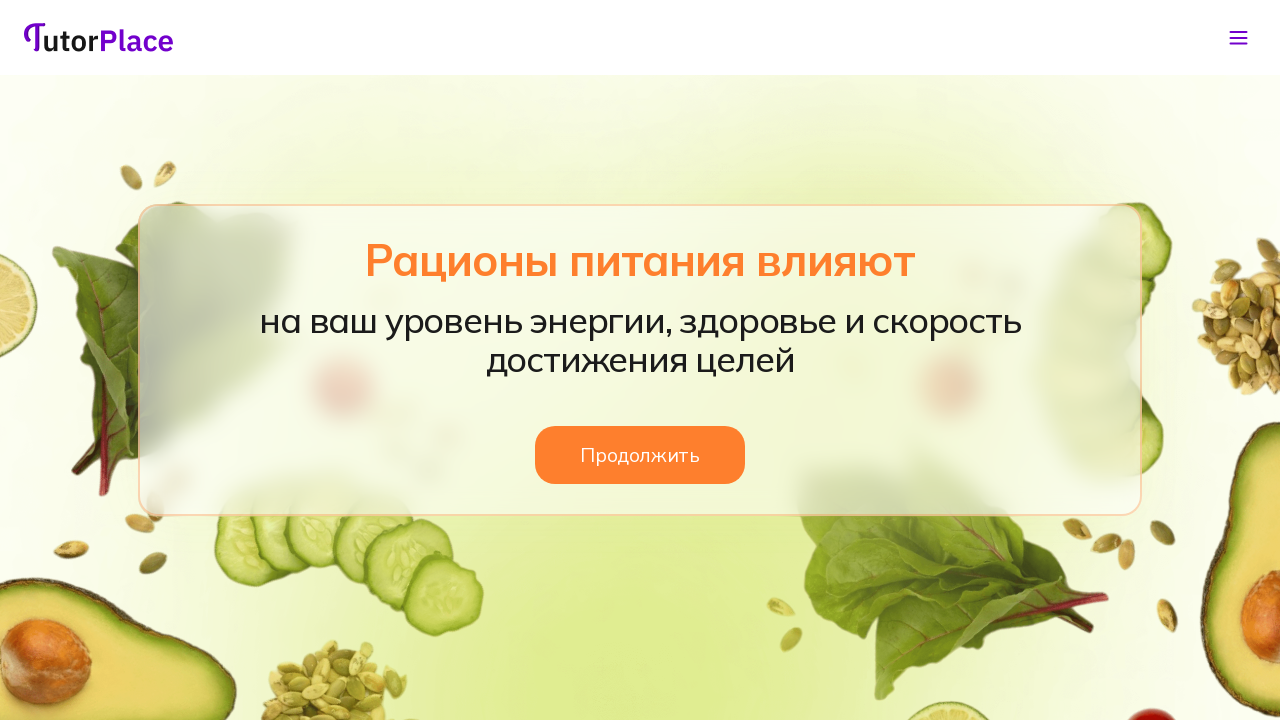

Clicked continue button on page 5 at (640, 455) on xpath=//*[@id='app']/main/div/section[5]/div/div/div/button/span
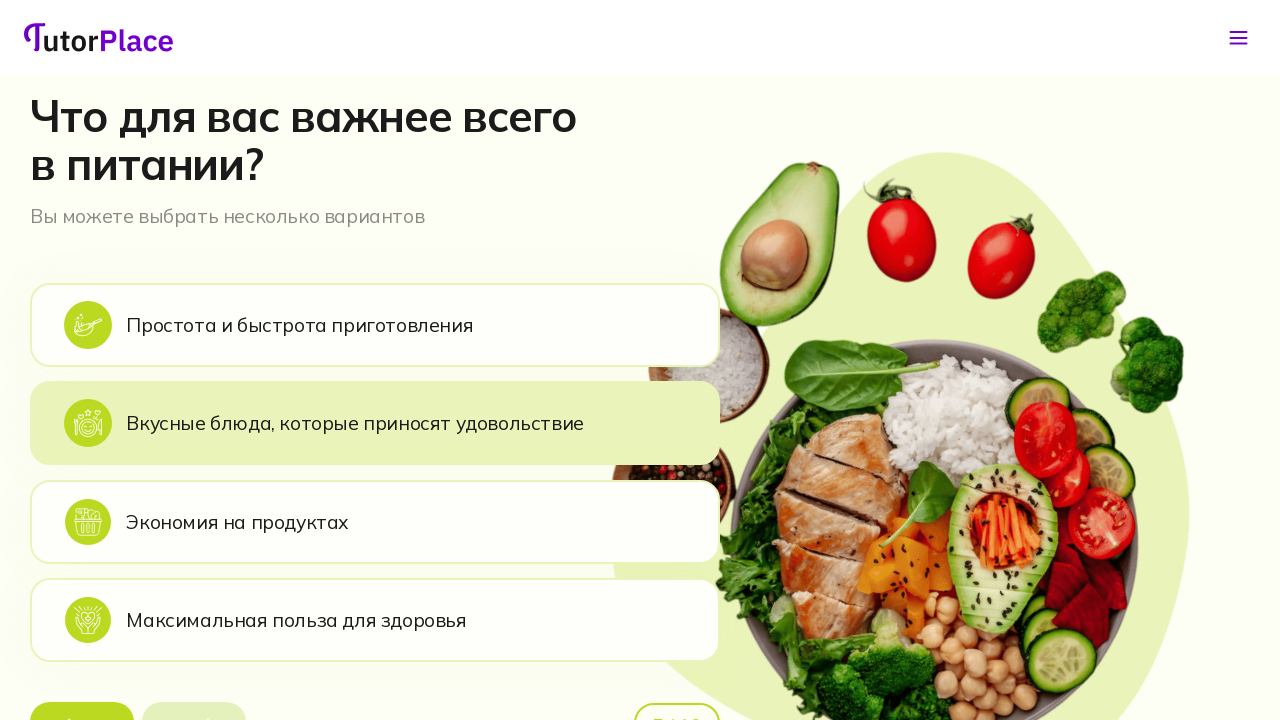

Clicked back button on page 6 at (82, 696) on xpath=//*[@id='app']/main/div/section[6]/div/div/div[2]/div[1]/div[3]/button[1]
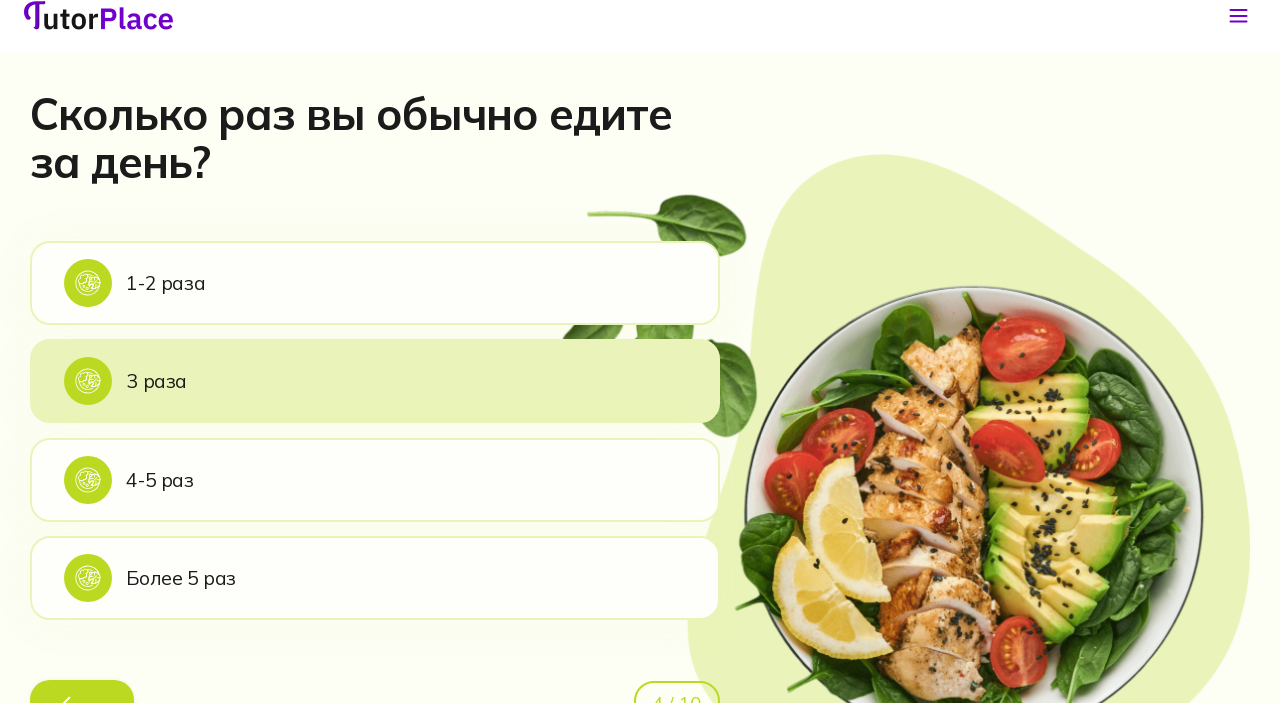

Clicked 4-5 times eating frequency option on page 4 at (375, 502) on xpath=//*[@id='app']/main/div/section[4]/div/div/div[2]/div[1]/div[2]/div[3]/lab
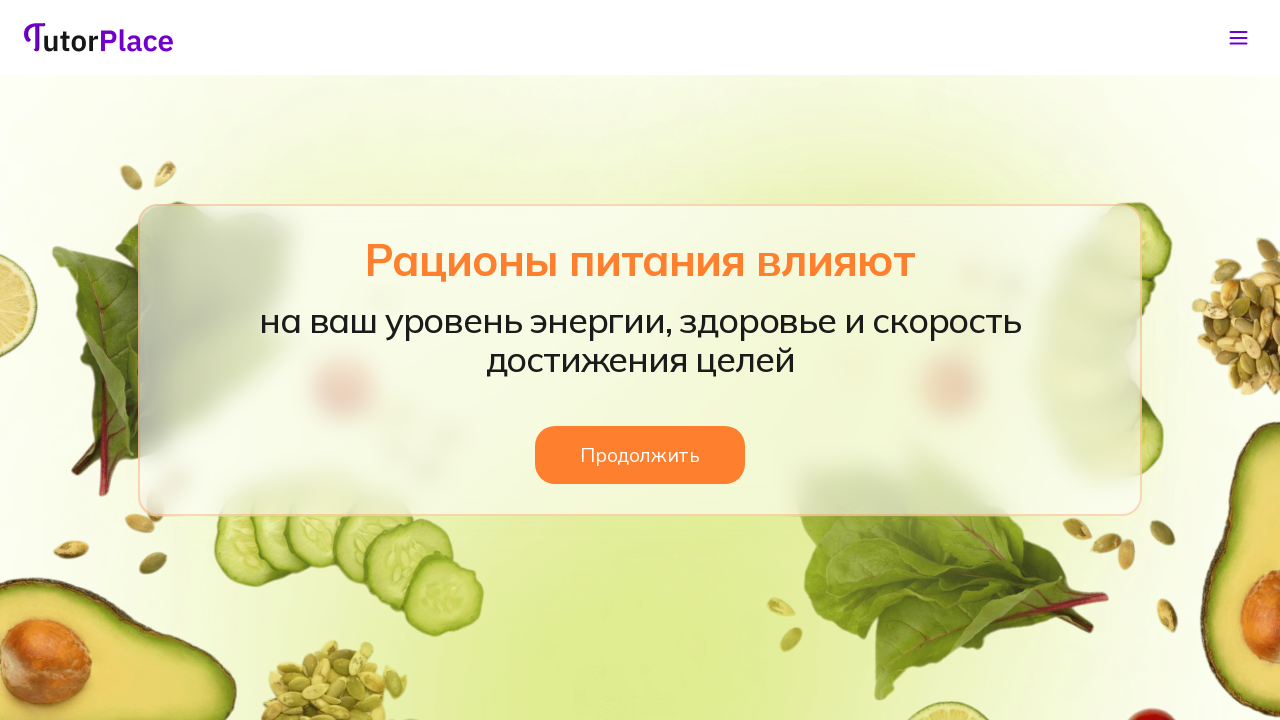

Clicked continue button on page 5 at (640, 455) on xpath=//*[@id='app']/main/div/section[5]/div/div/div/button/span
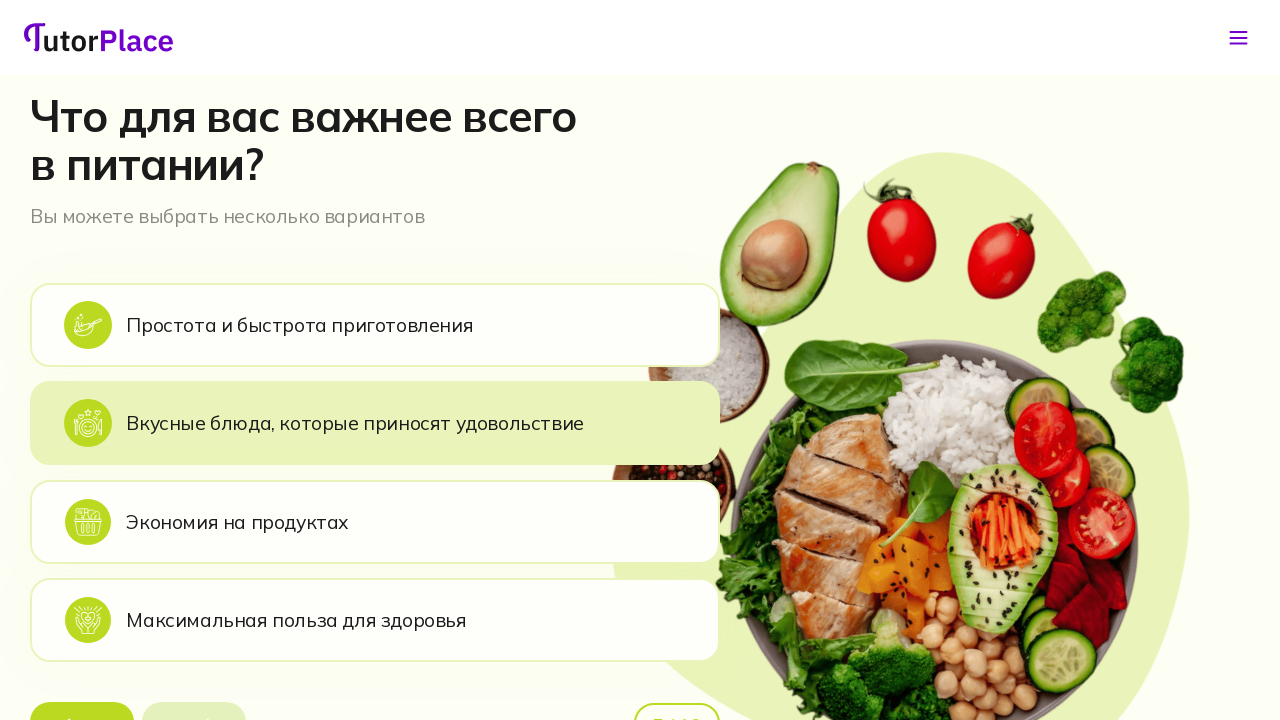

Clicked back button on page 6 at (82, 696) on xpath=//*[@id='app']/main/div/section[6]/div/div/div[2]/div[1]/div[3]/button[1]
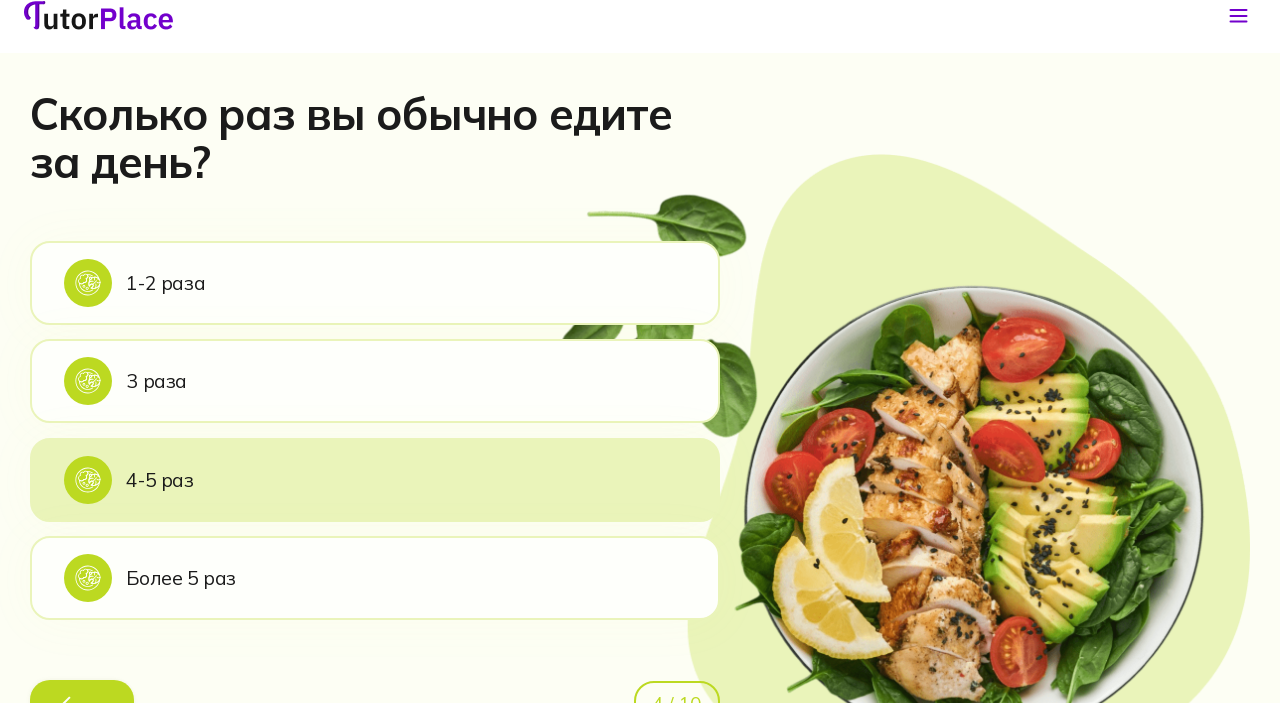

Clicked more than 5 times eating frequency option on page 4 at (375, 600) on xpath=//*[@id='app']/main/div/section[4]/div/div/div[2]/div[1]/div[2]/div[4]/lab
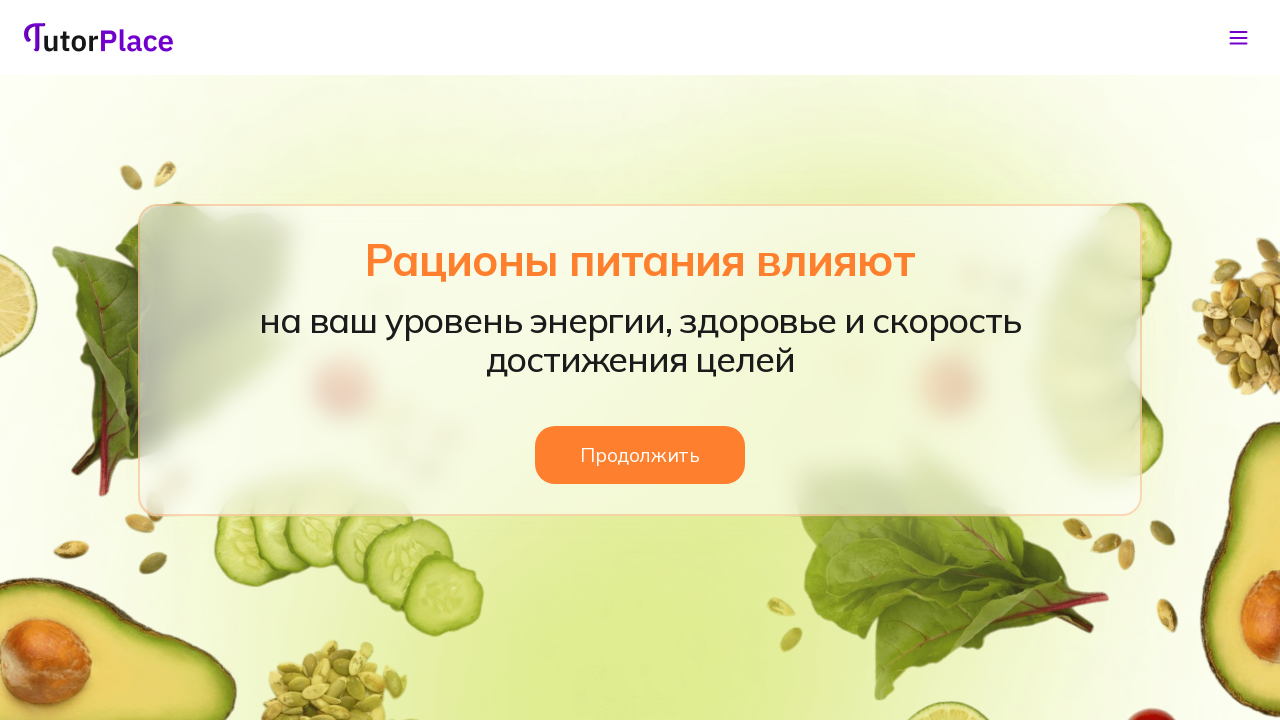

Clicked continue button on page 5 at (640, 455) on xpath=//*[@id='app']/main/div/section[5]/div/div/div/button/span
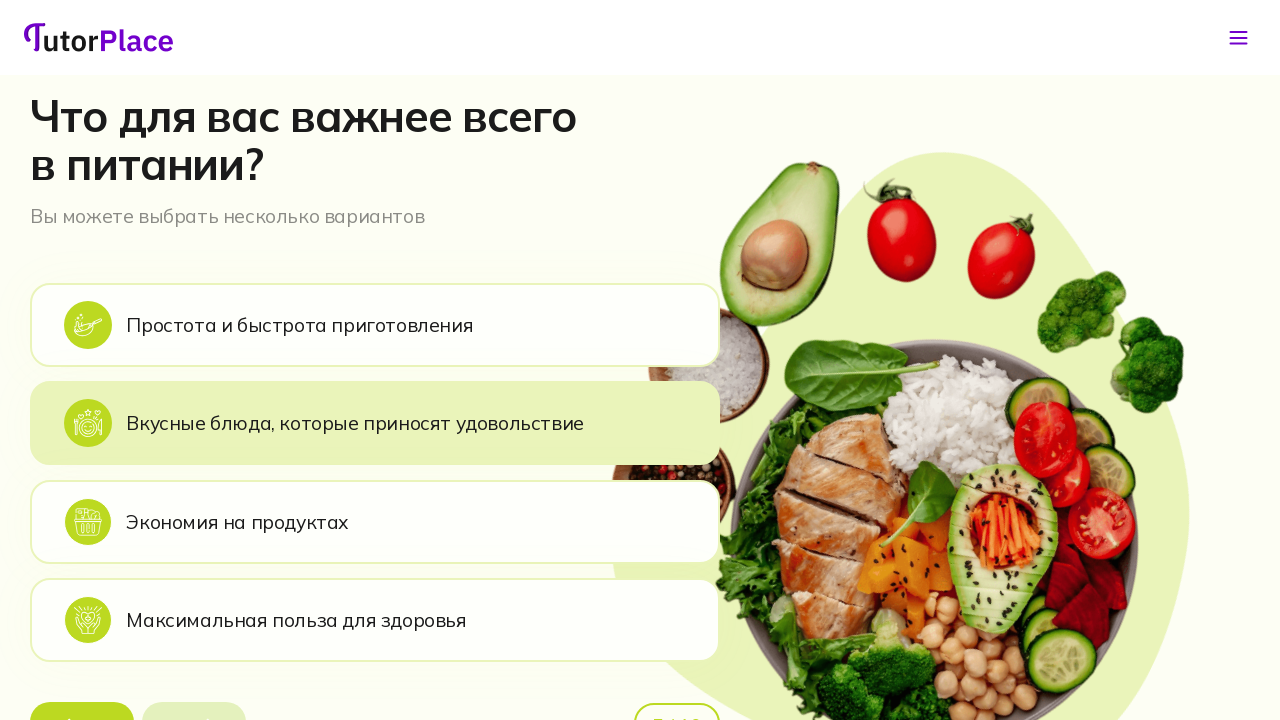

Clicked back button on page 6 at (82, 696) on xpath=//*[@id='app']/main/div/section[6]/div/div/div[2]/div[1]/div[3]/button[1]
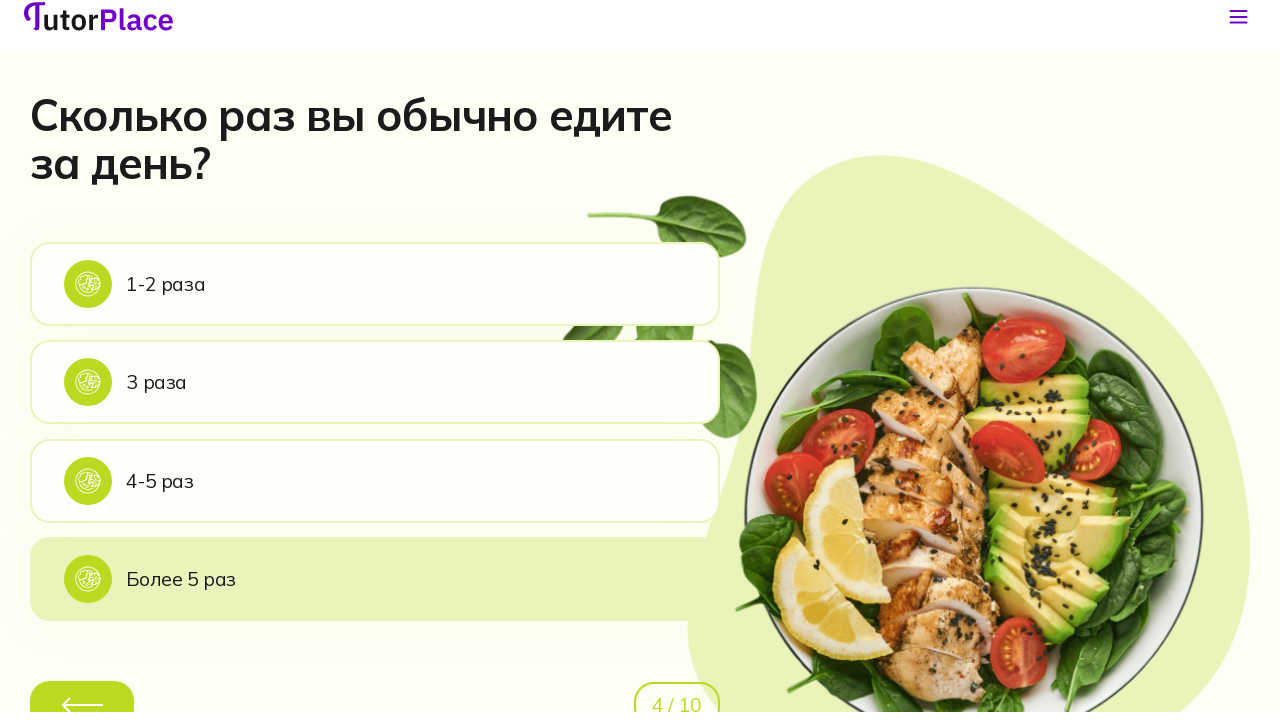

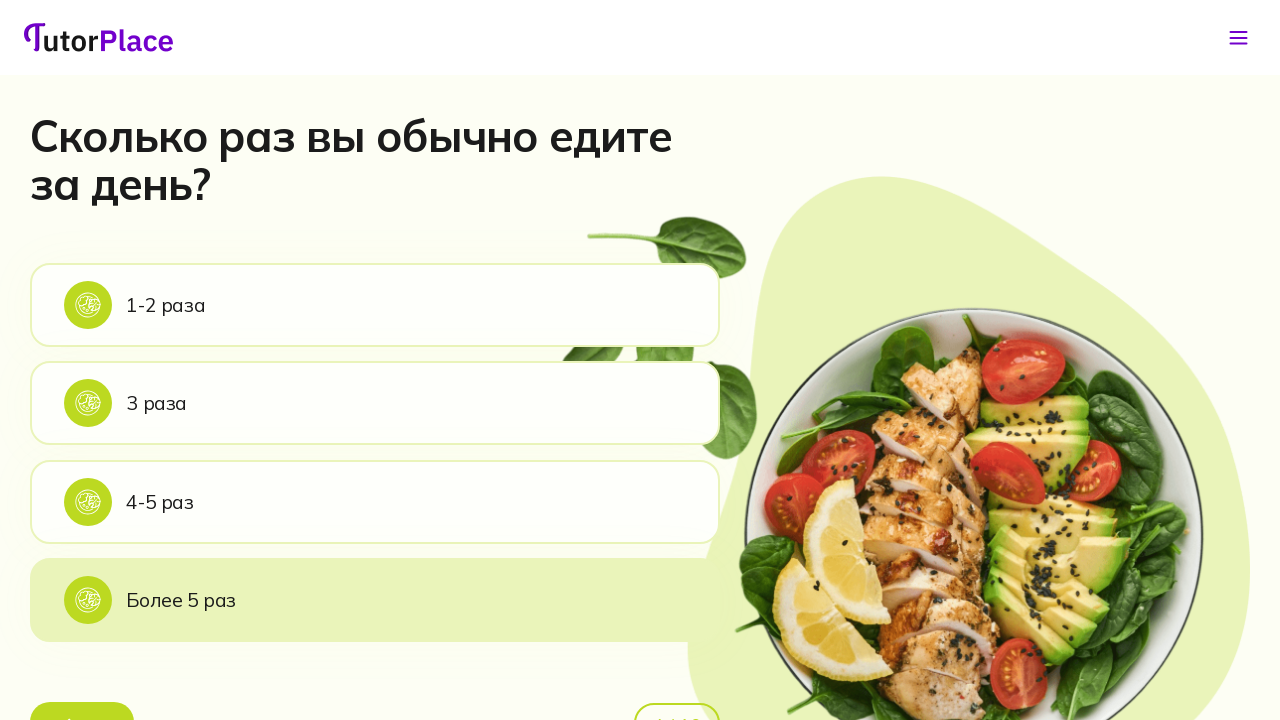